Tests the jQuery UI resizable component by dragging the resize handle to expand the element by 400 pixels in both width and height

Starting URL: https://jqueryui.com/resources/demos/resizable/default.html

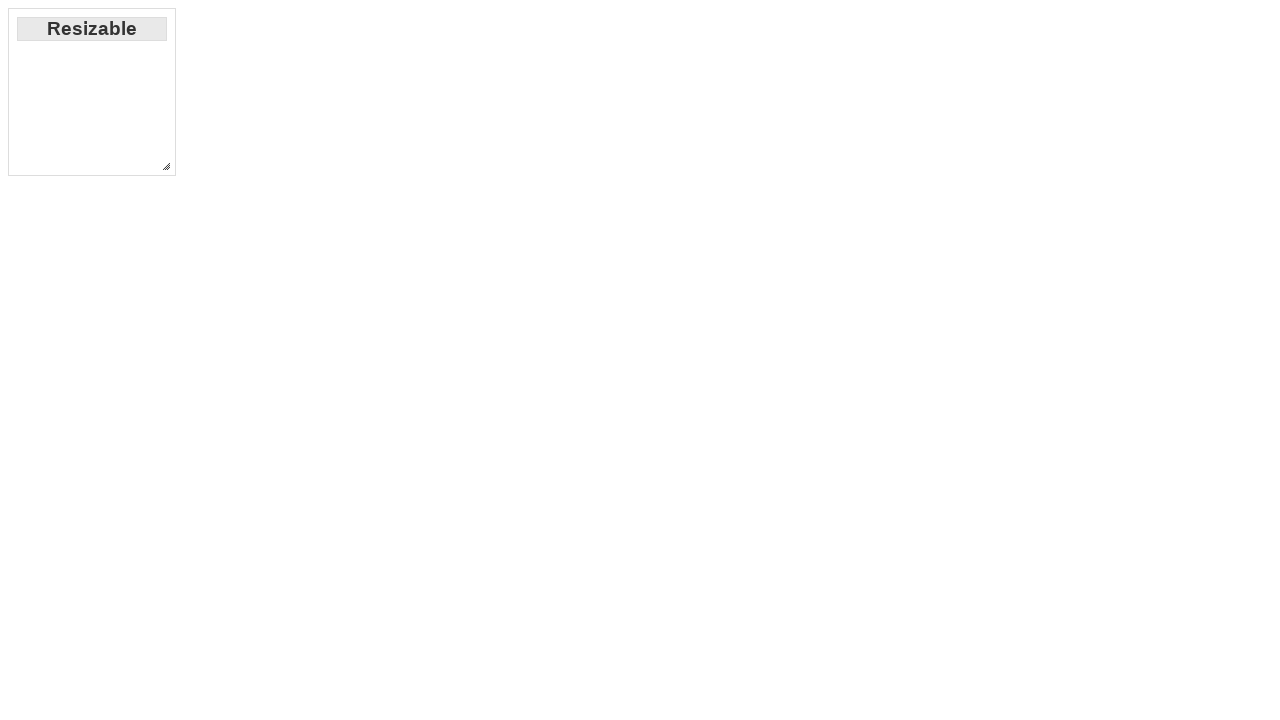

Navigated to jQuery UI resizable demo page
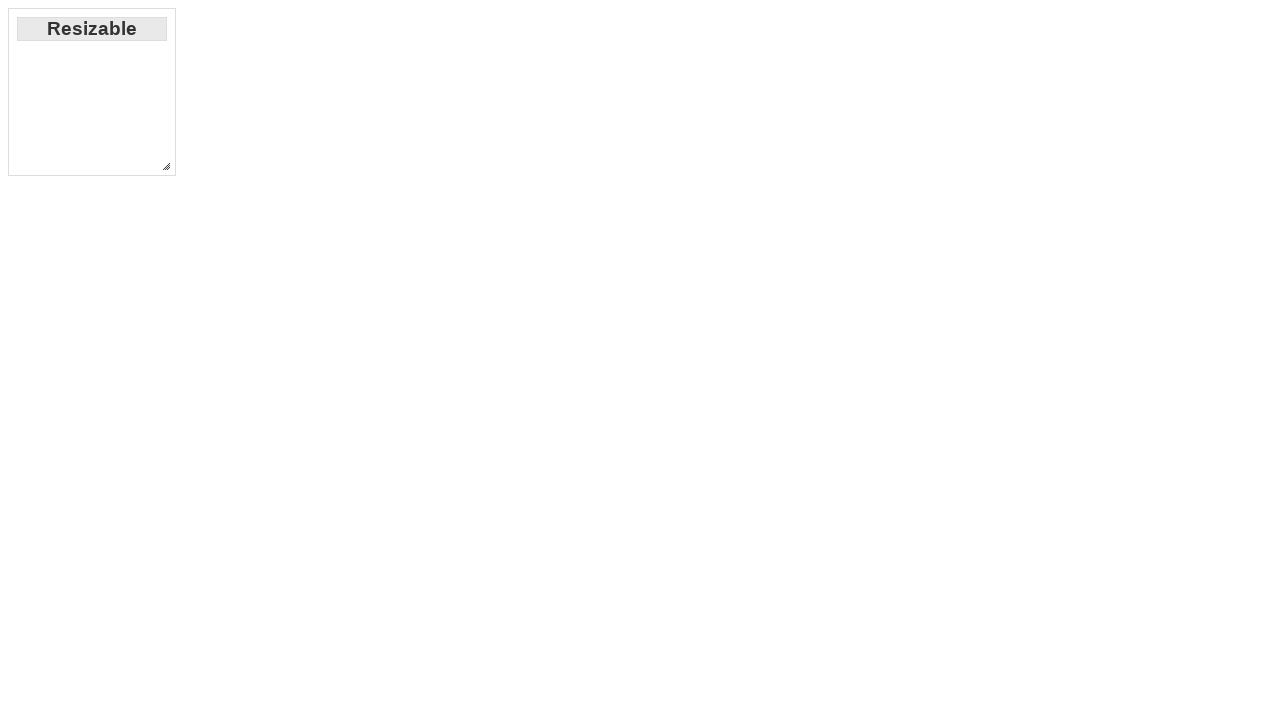

Located the resizable handle element
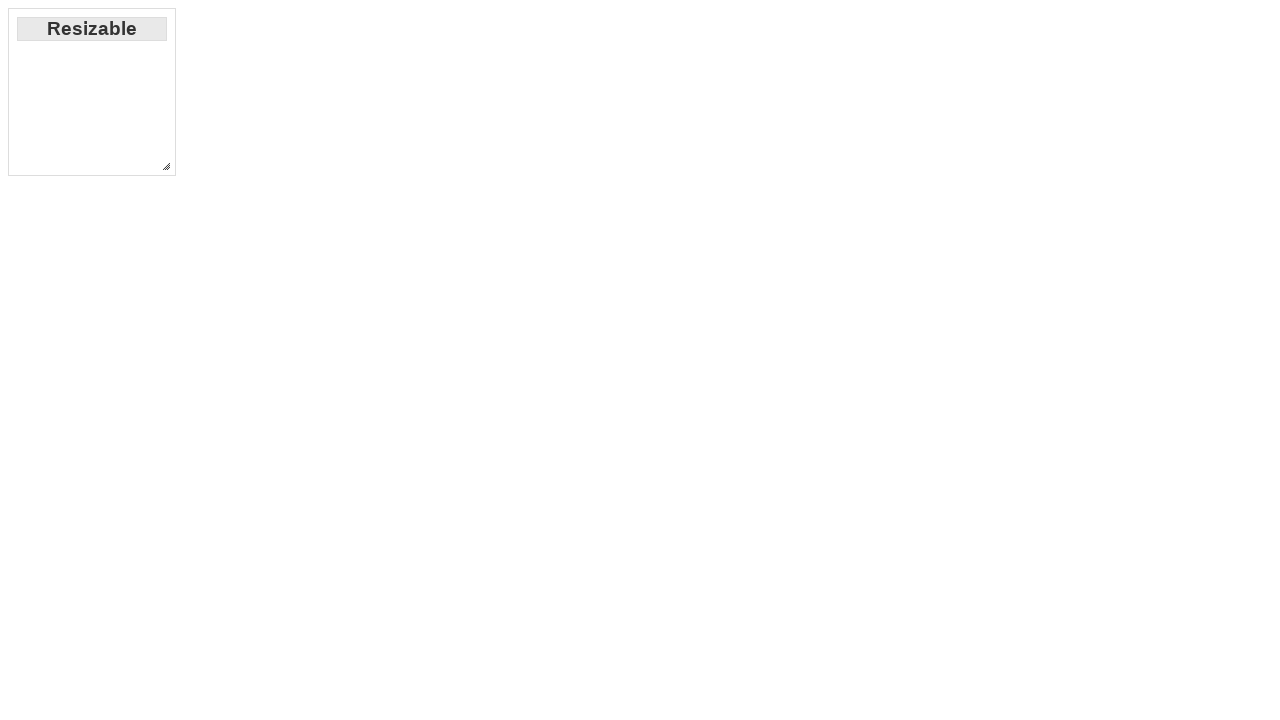

Retrieved bounding box of the resize handle
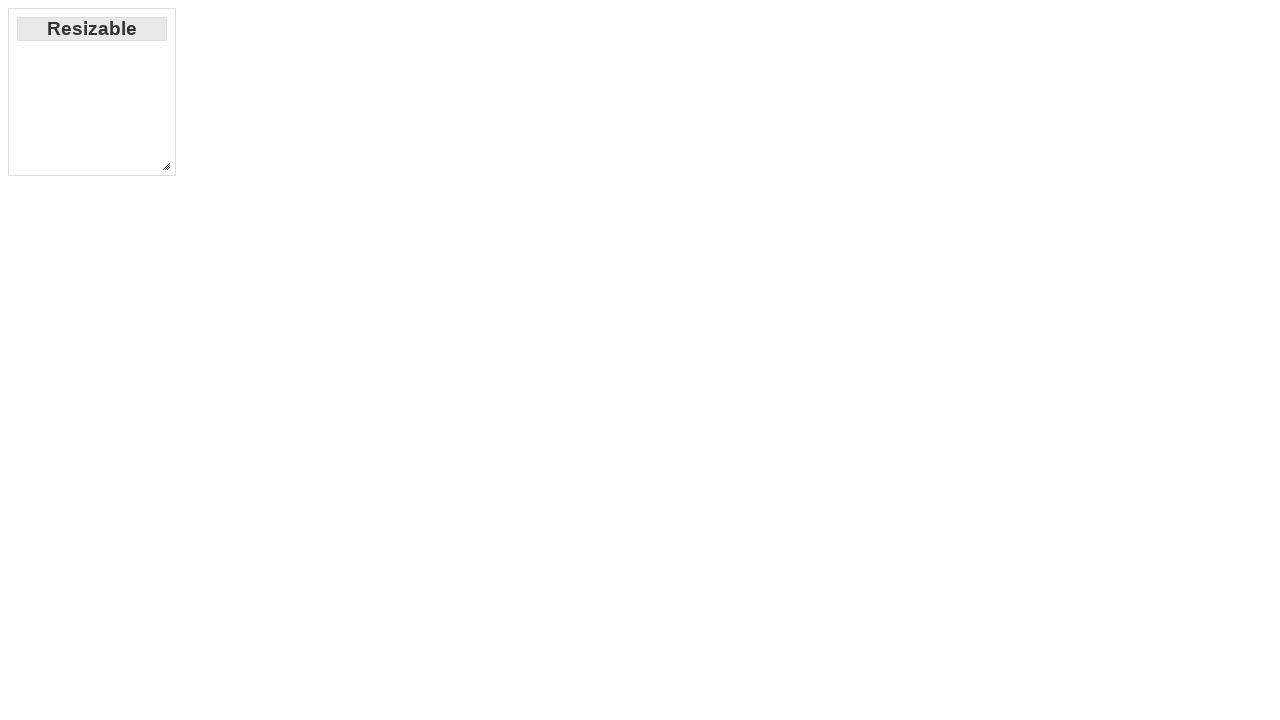

Moved mouse to the center of the resize handle at (166, 166)
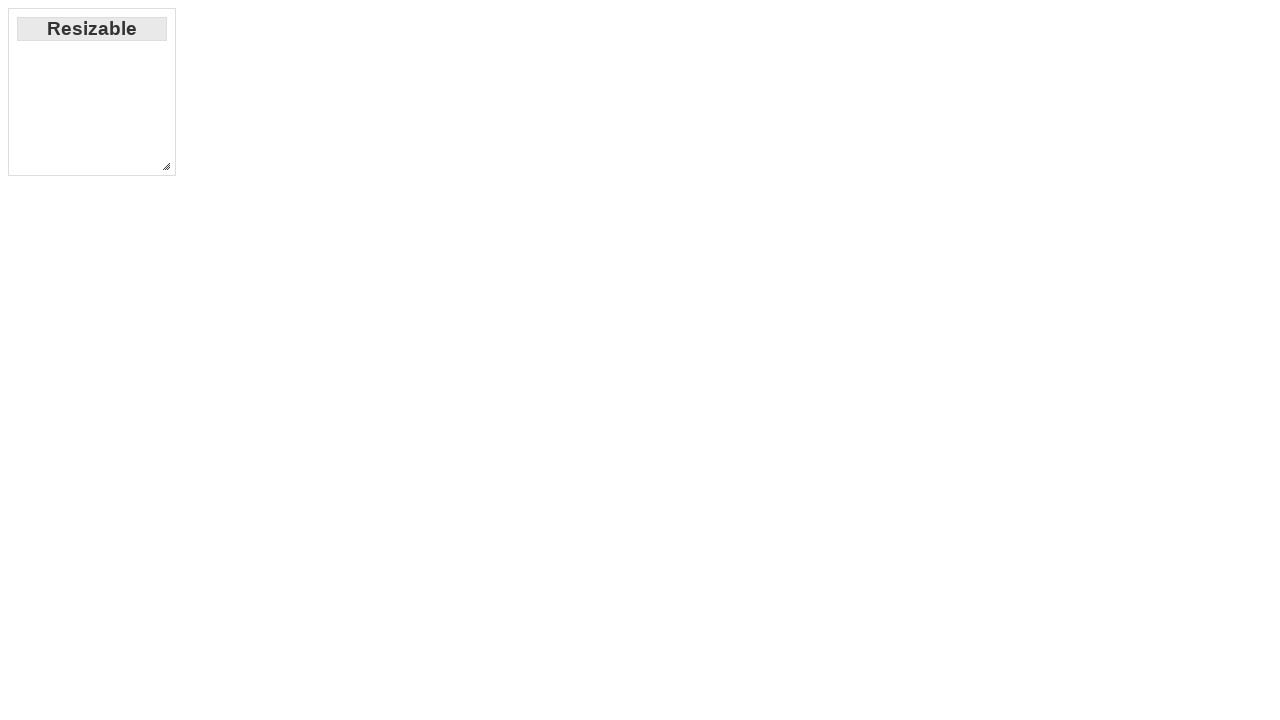

Pressed mouse button down on the resize handle at (166, 166)
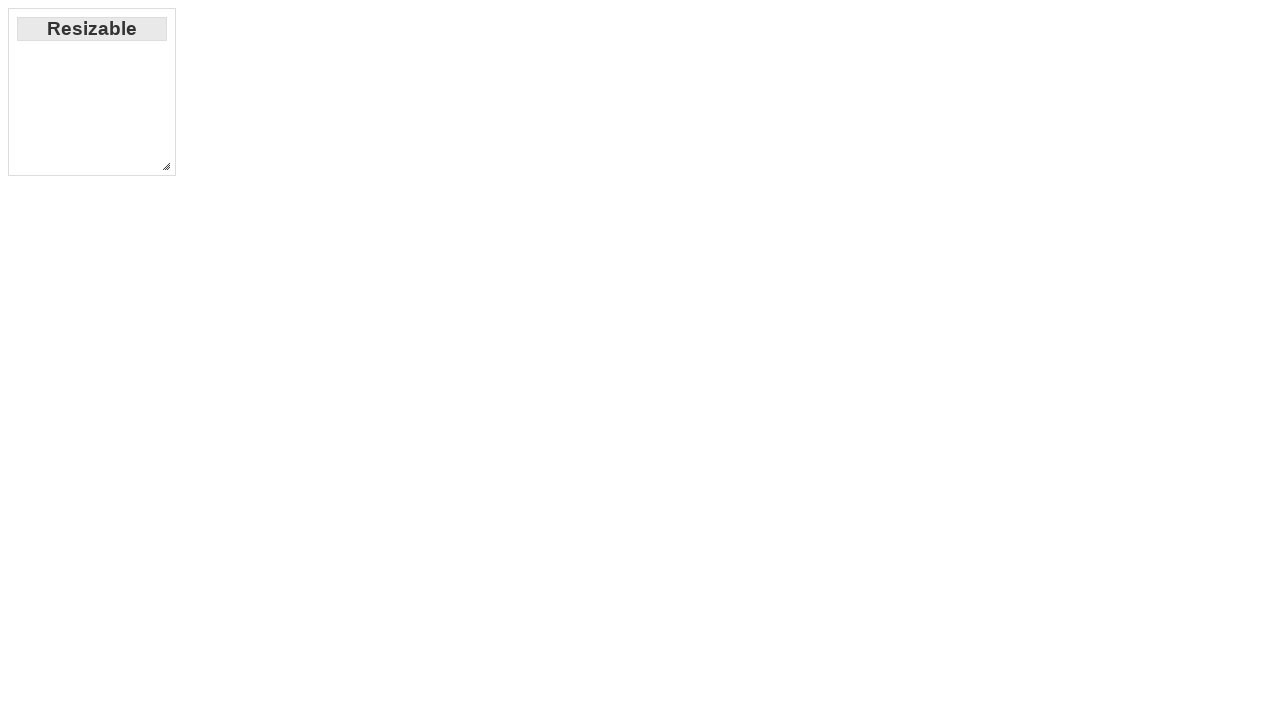

Dragged the resize handle 400 pixels right and 400 pixels down at (566, 566)
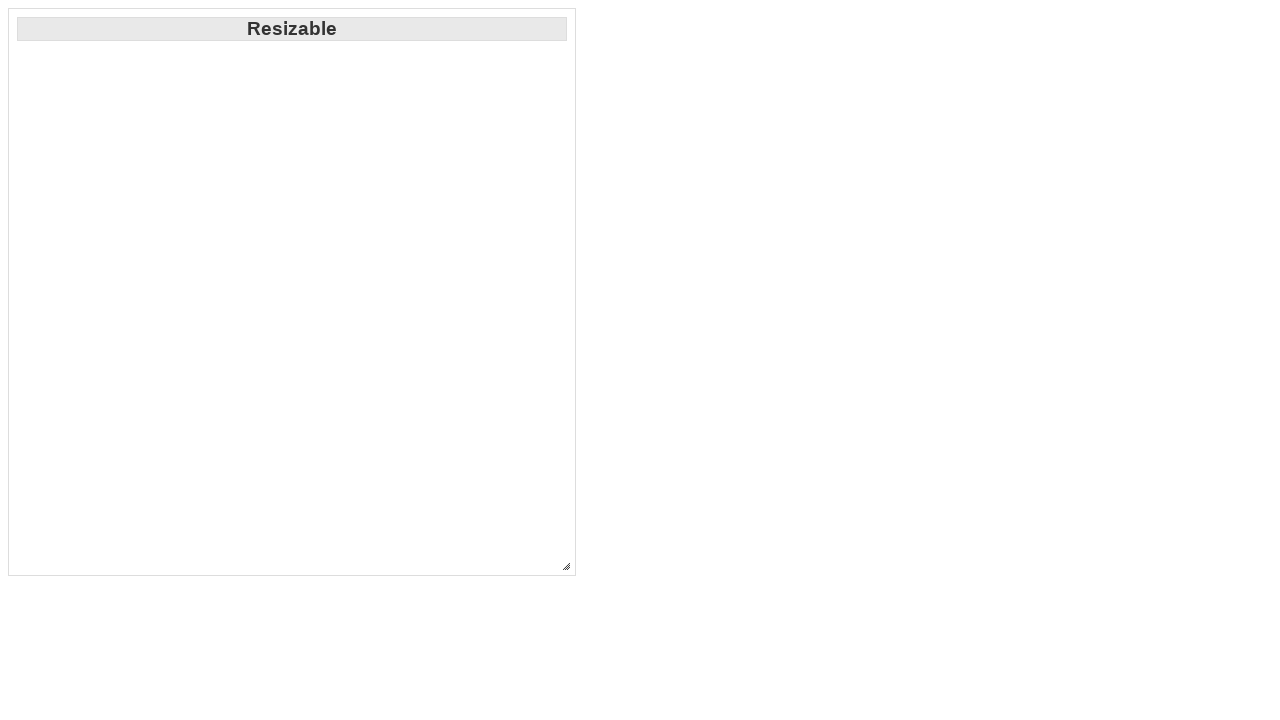

Released mouse button to complete the resize operation at (566, 566)
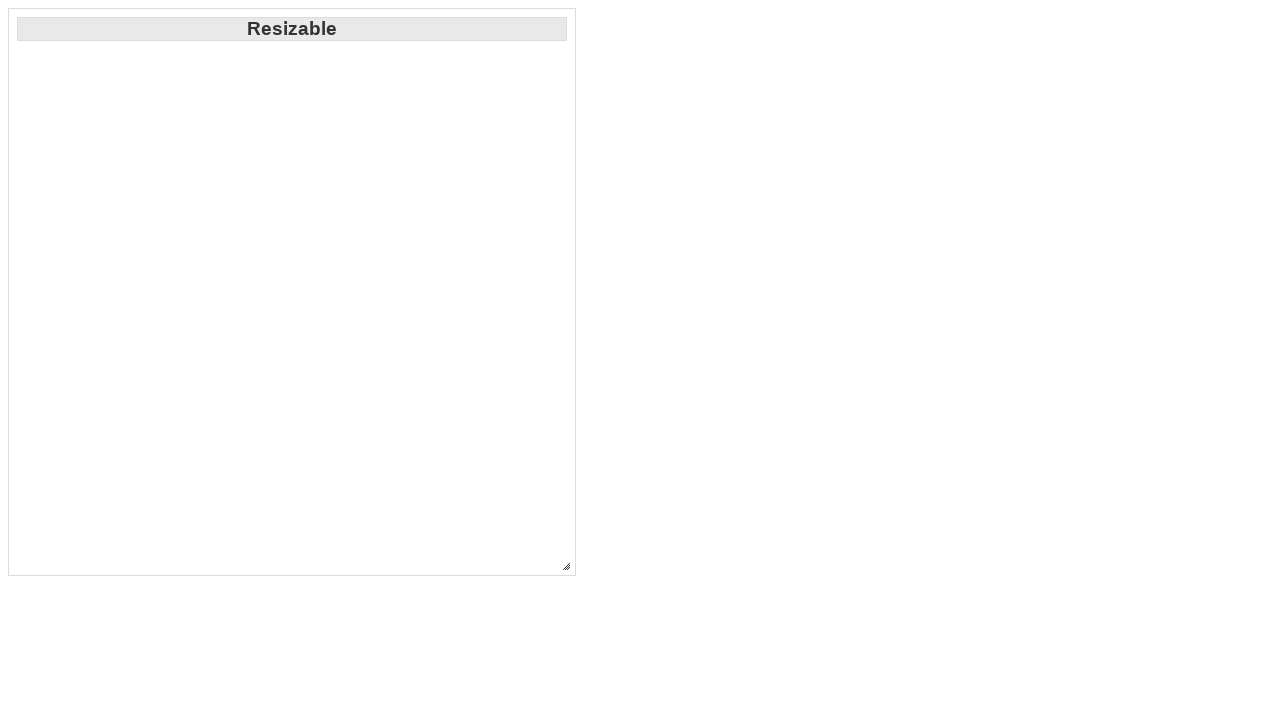

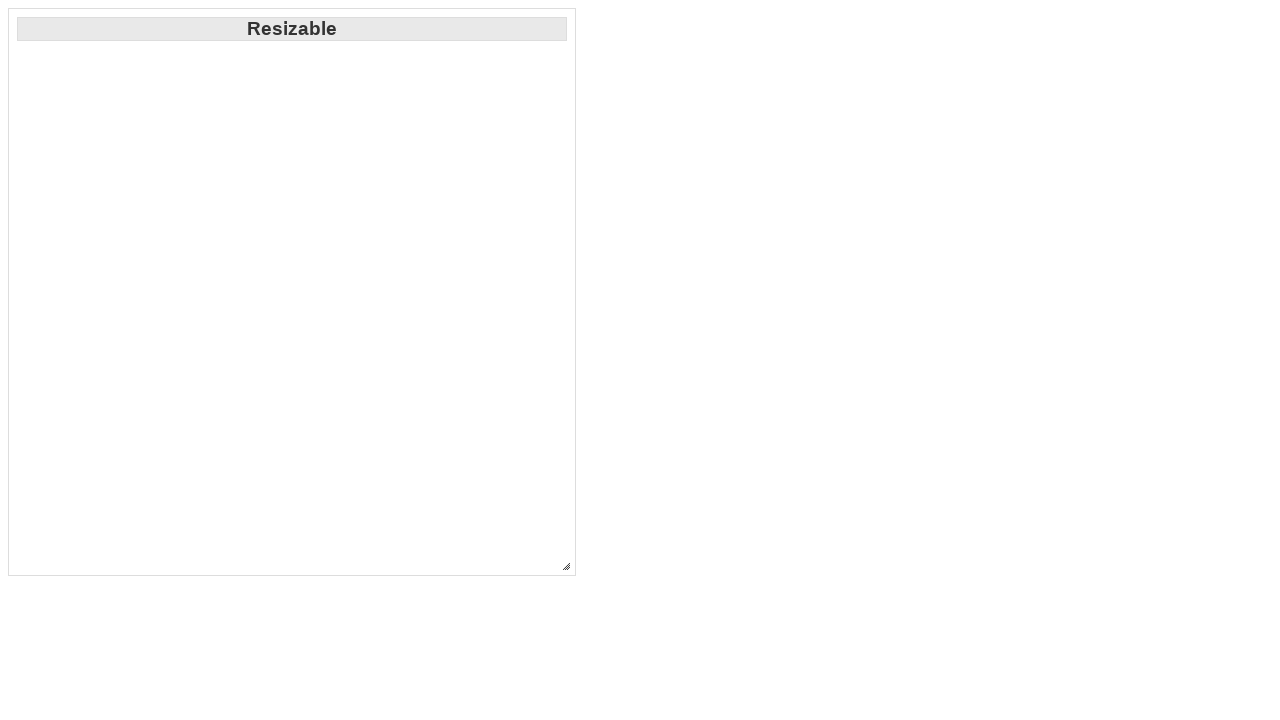